Tests filling textbox elements on DemoQA form page by entering values in username, email, current address, and permanent address fields, demonstrating both single-line and multi-line text input.

Starting URL: https://demoqa.com/text-box

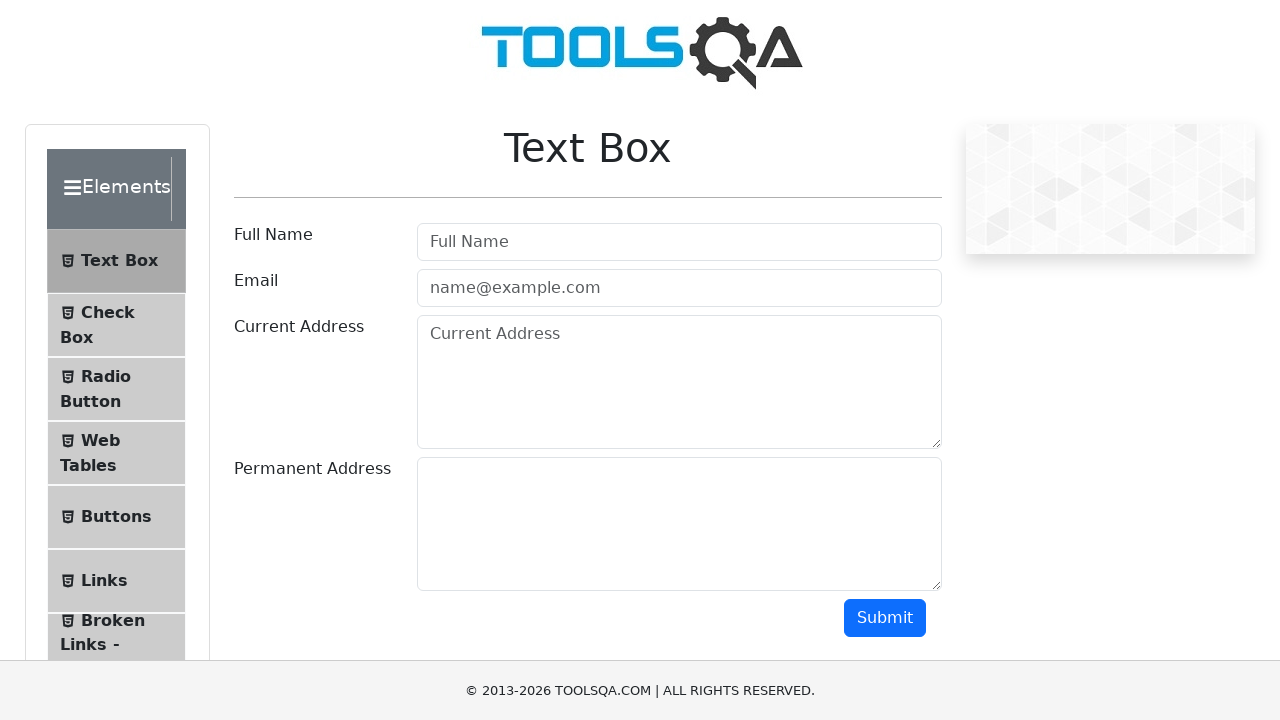

Filled username field with 'Your Name' on #userName
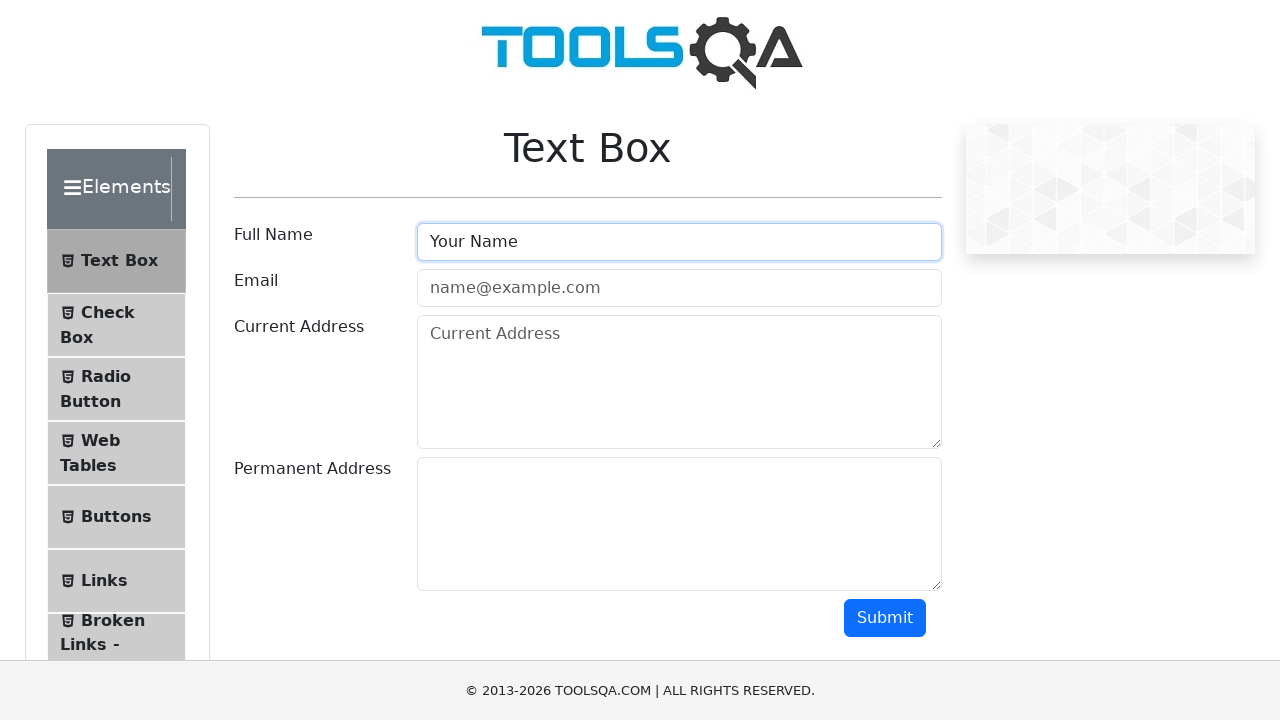

Filled email field with 'your.name@yourdomain.com' on #userEmail
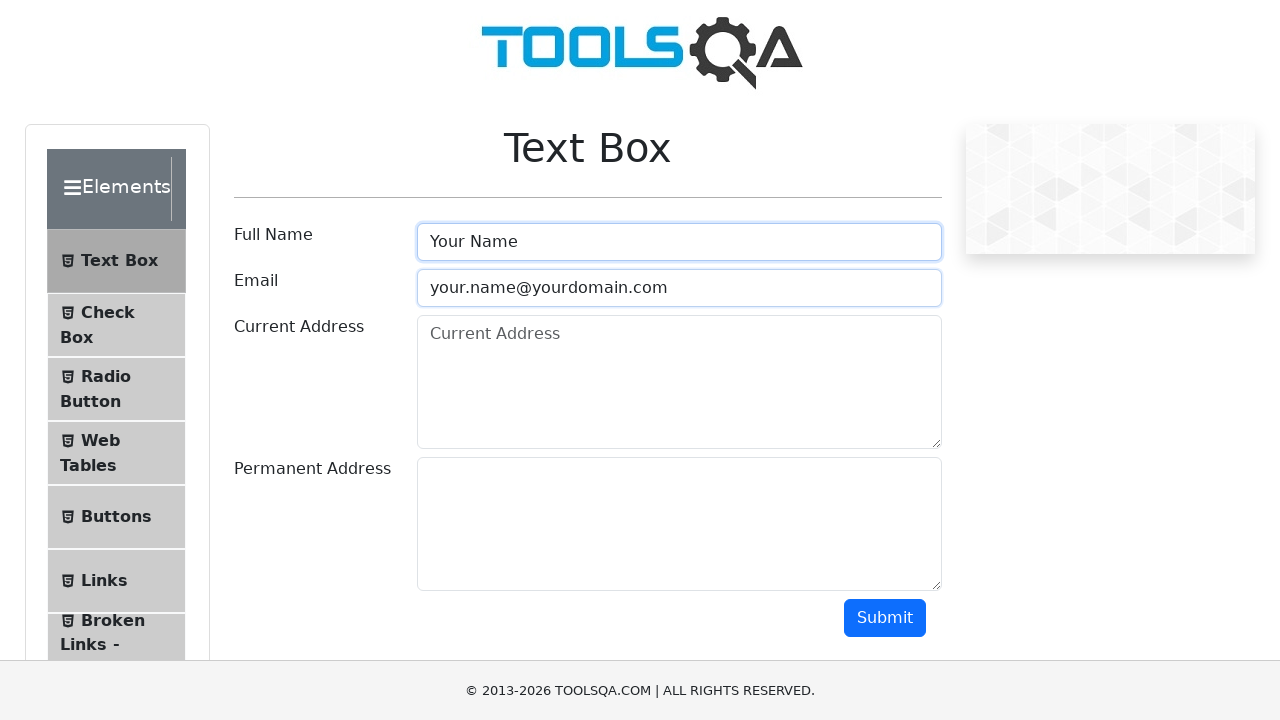

Filled current address field with multi-line text on #currentAddress
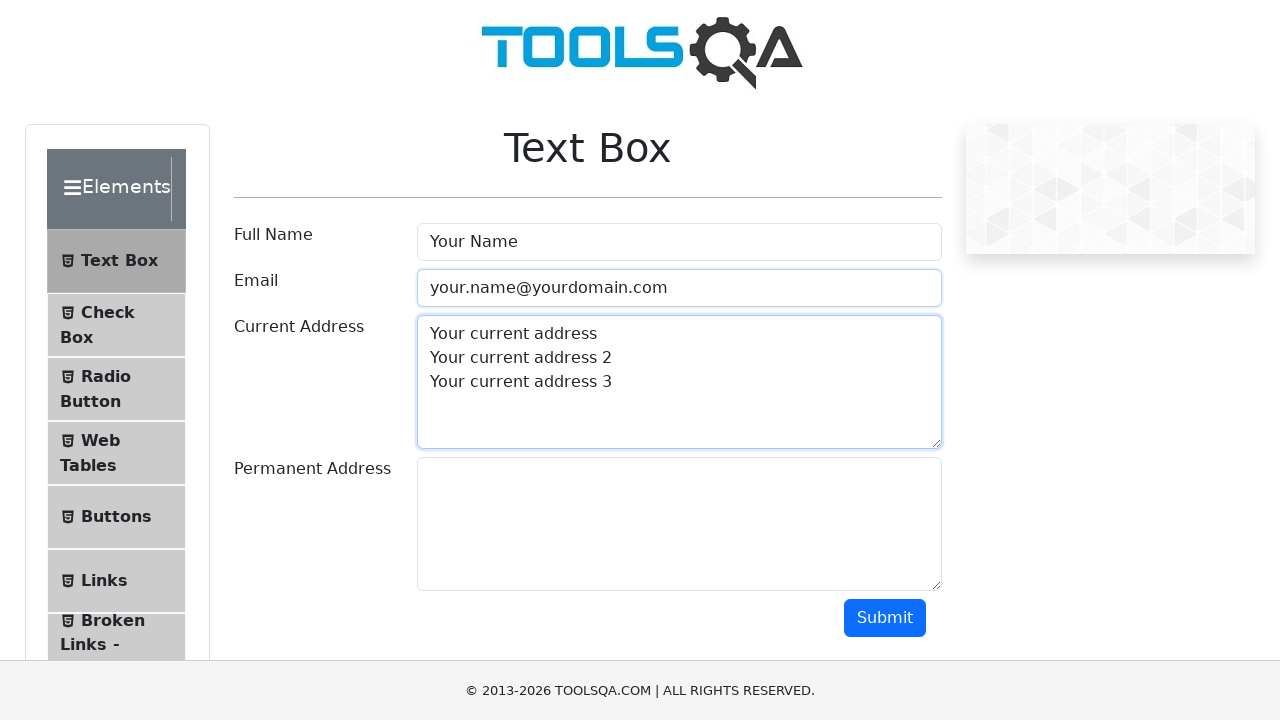

Filled permanent address field with multi-line text on #permanentAddress
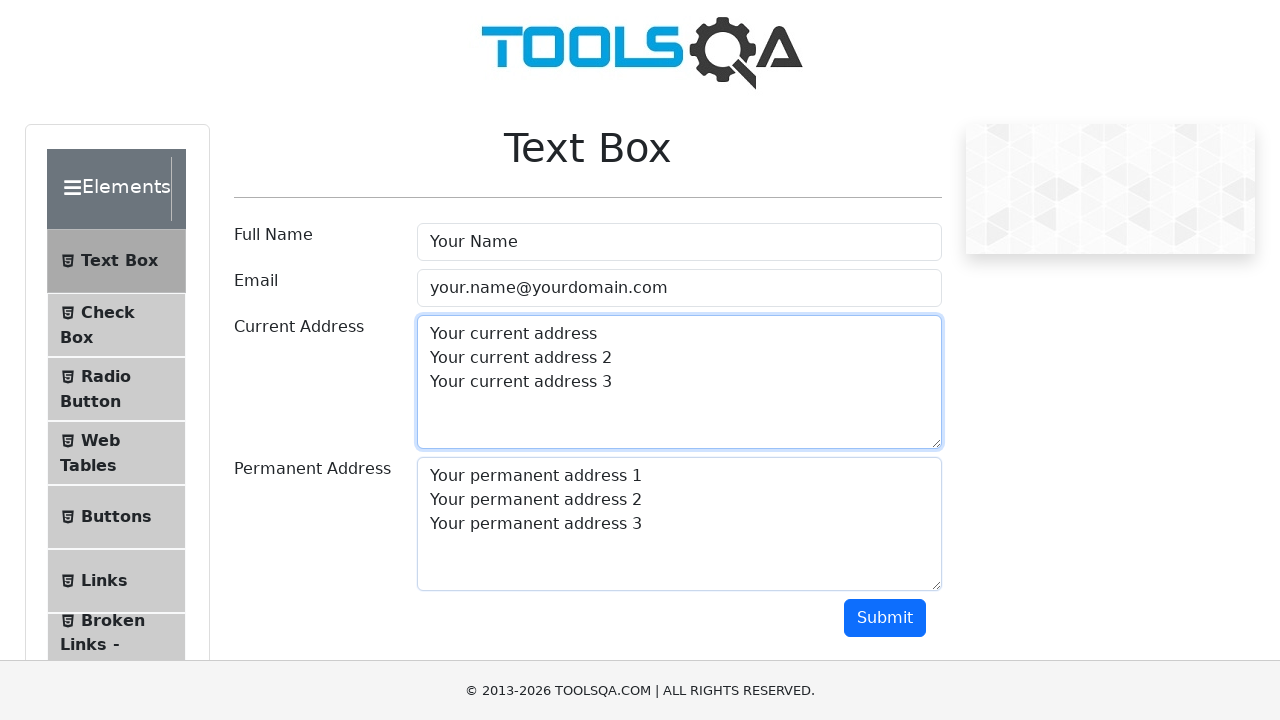

Waited 500ms for form to settle
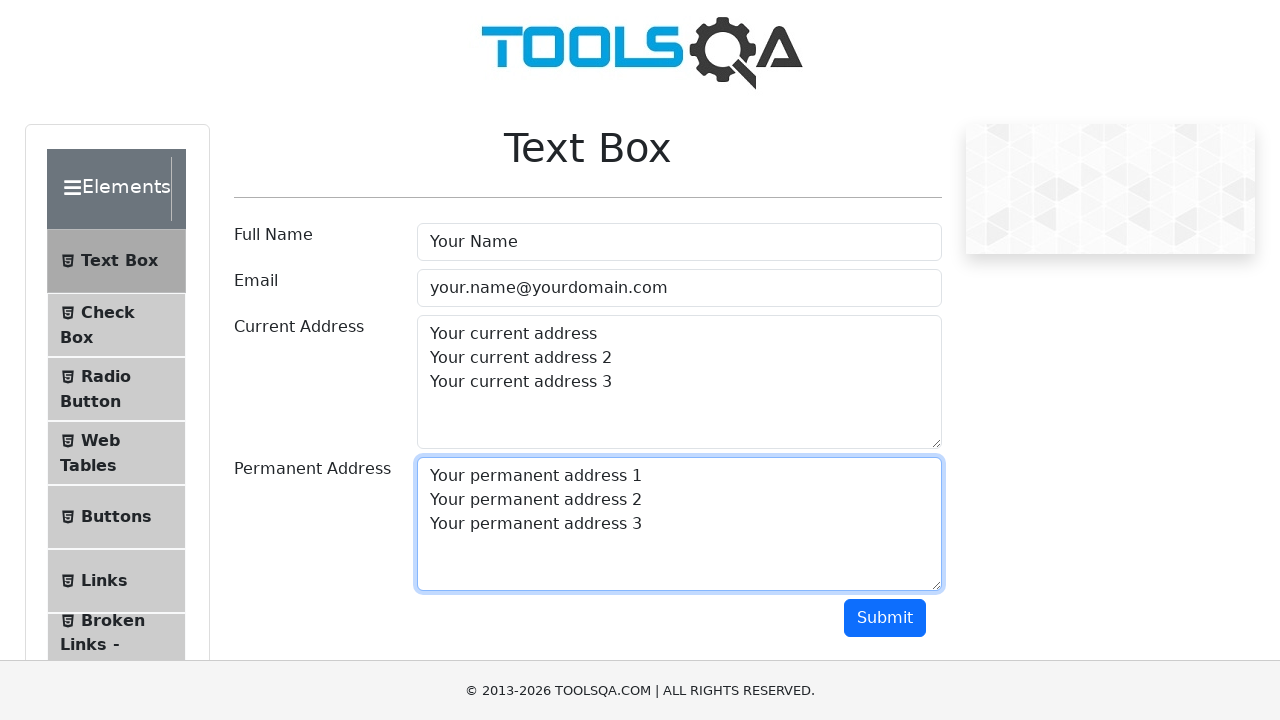

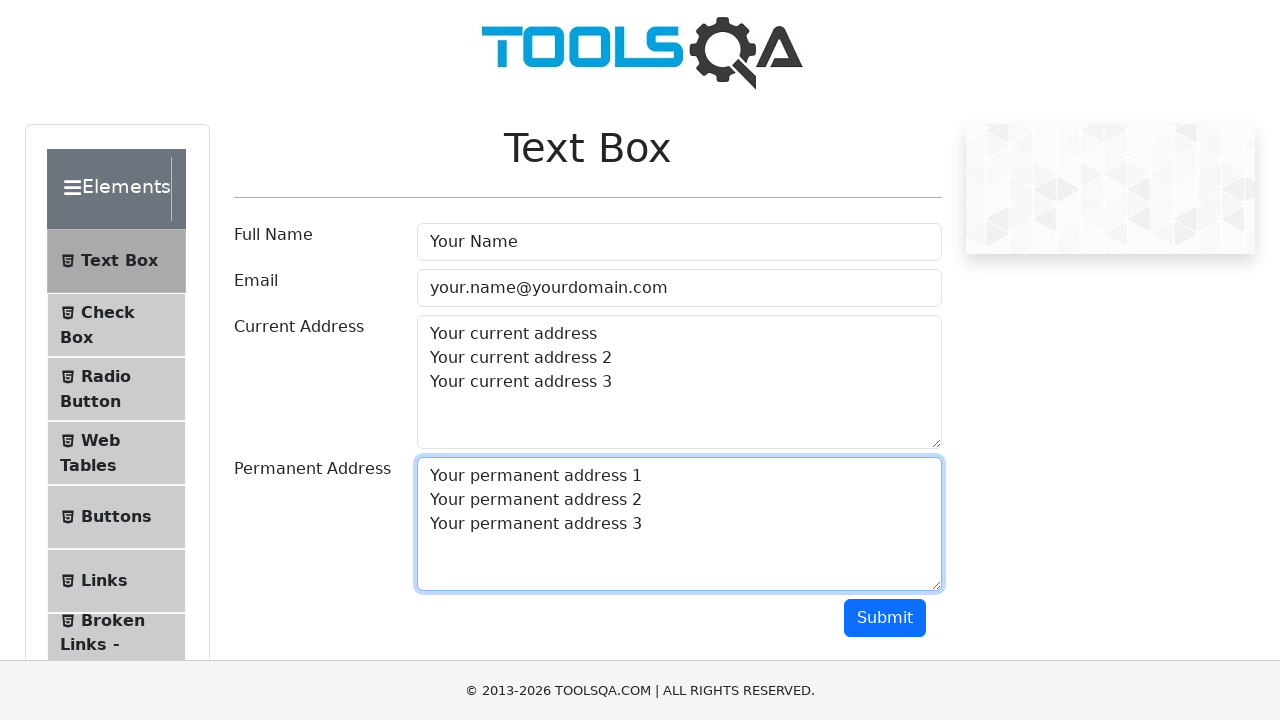